Verifies the Zero Bank brand link text and href attribute on the login page

Starting URL: http://zero.webappsecurity.com/login.html

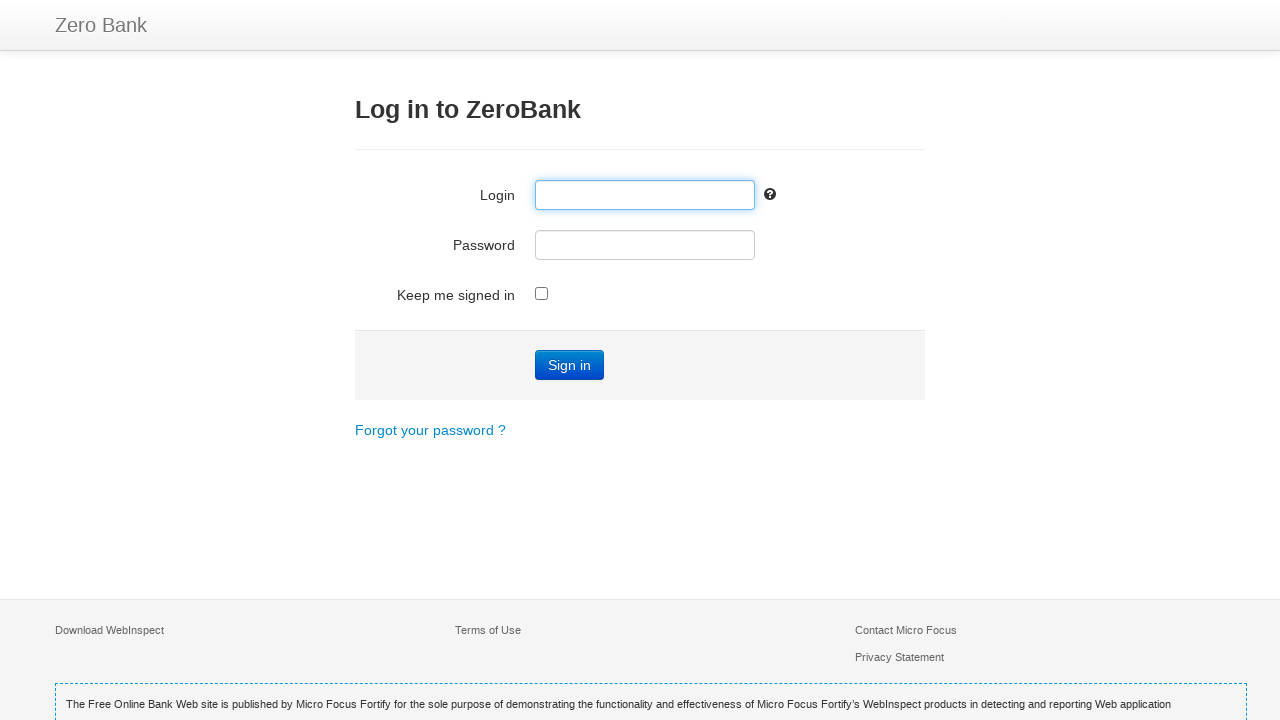

Navigated to Zero Bank login page
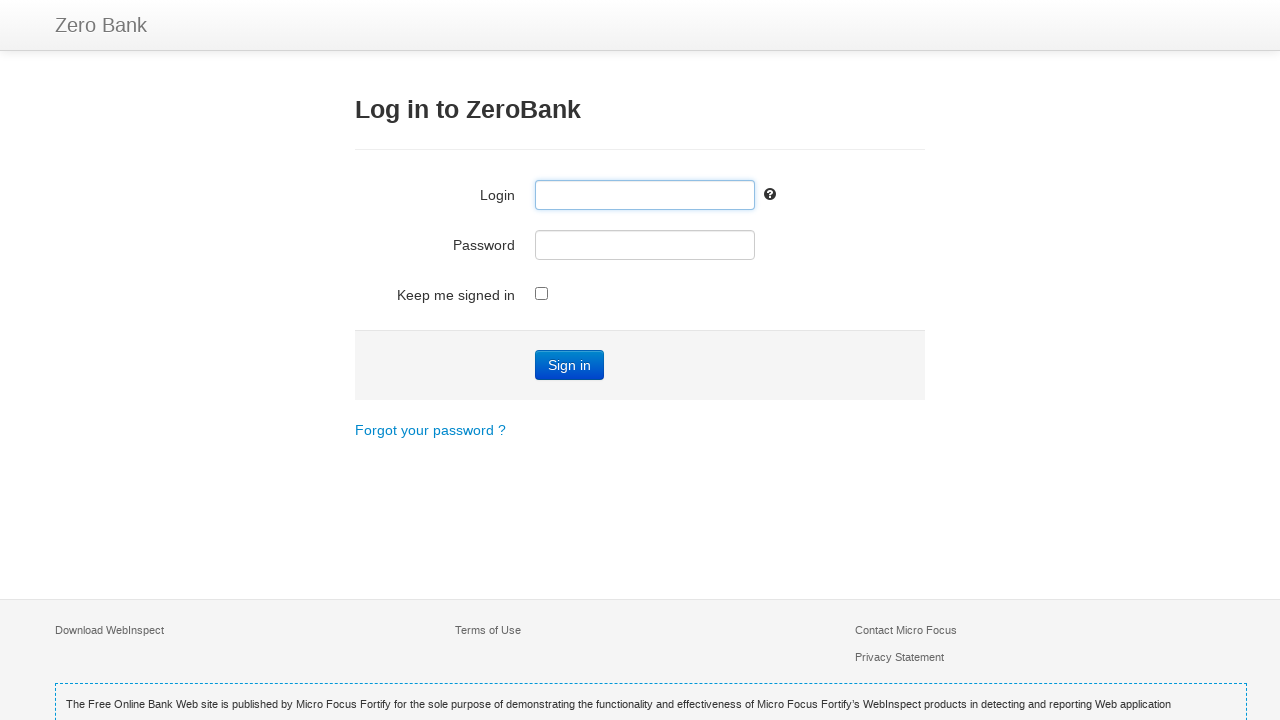

Located brand link element
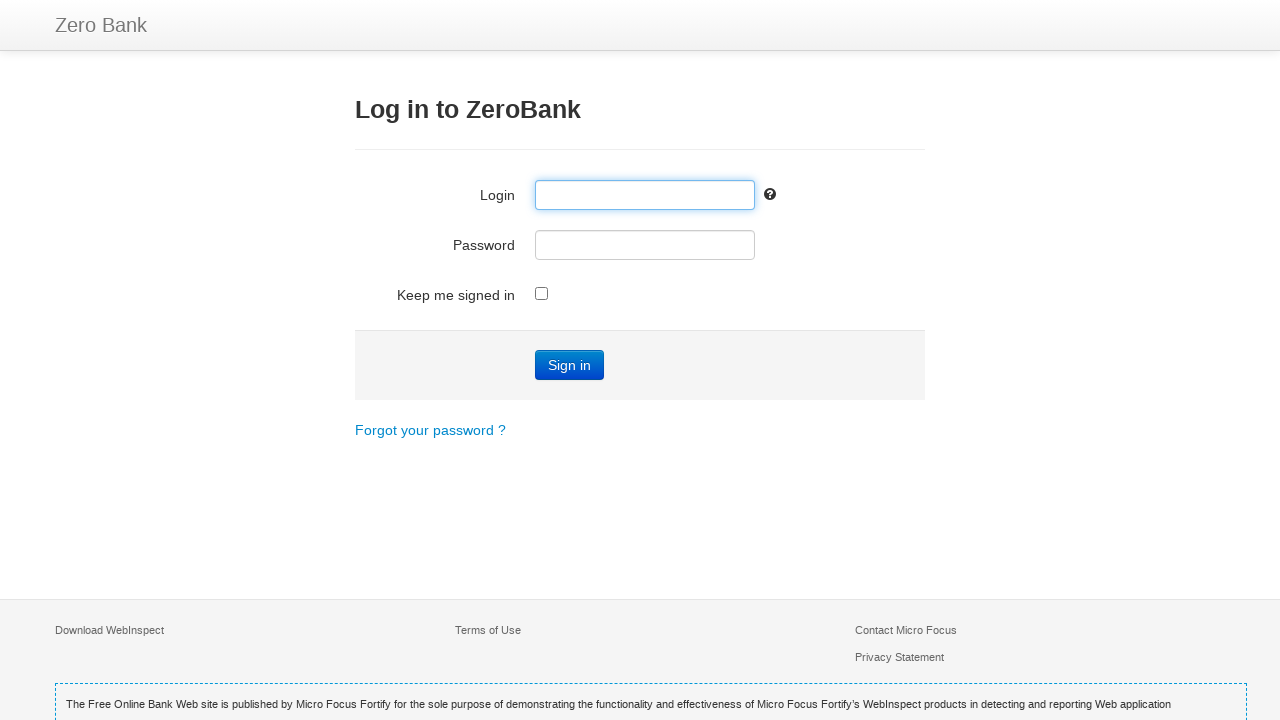

Retrieved brand link text: 'Zero Bank'
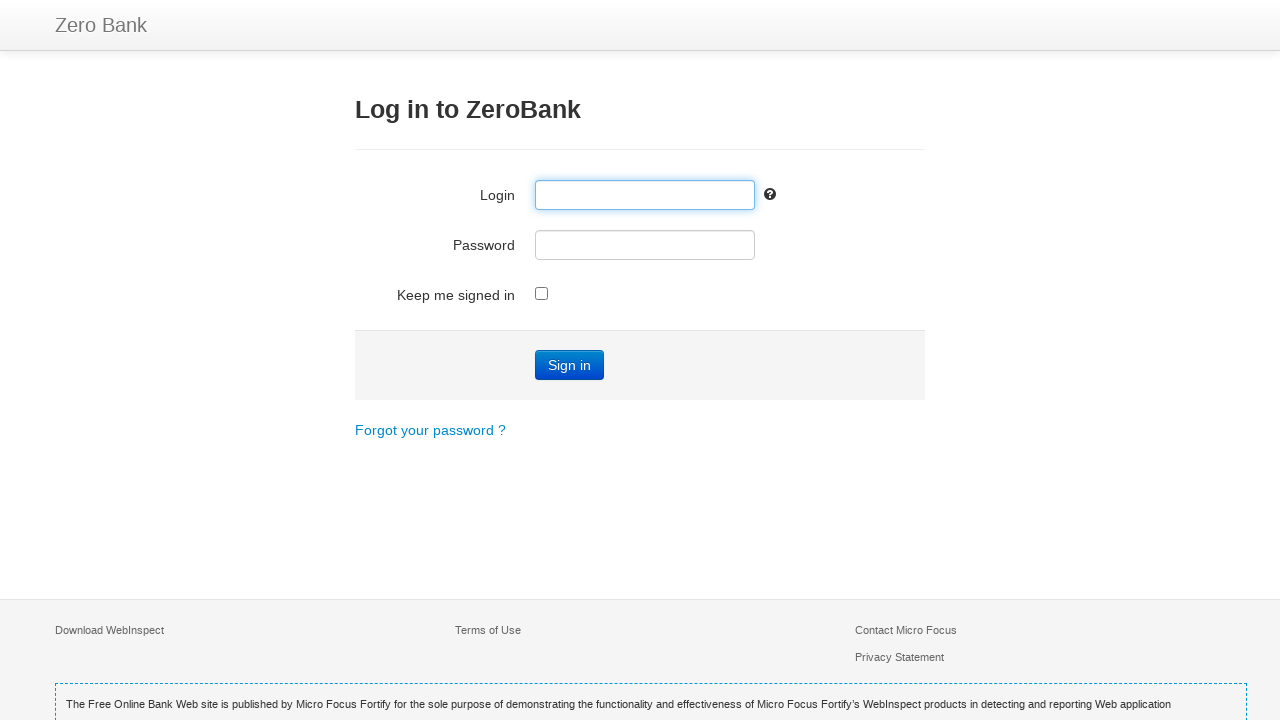

Verified brand link text is 'Zero Bank'
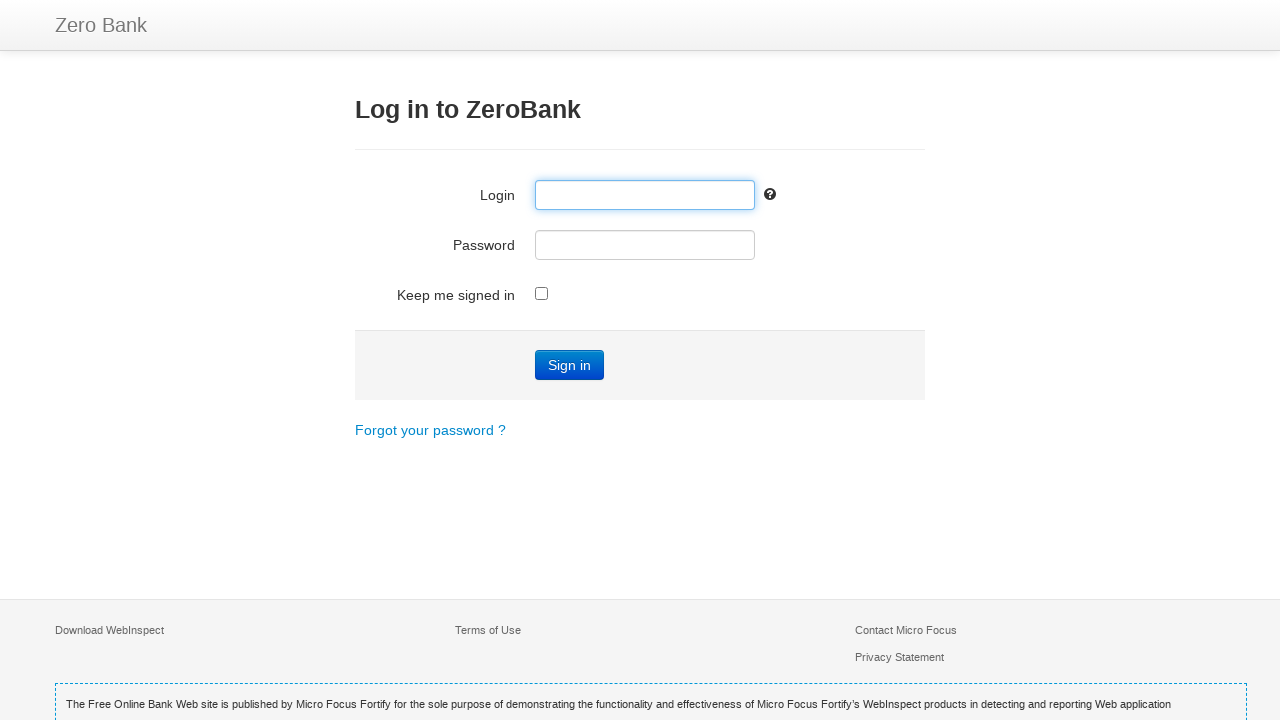

Retrieved brand link href attribute: '/index.html'
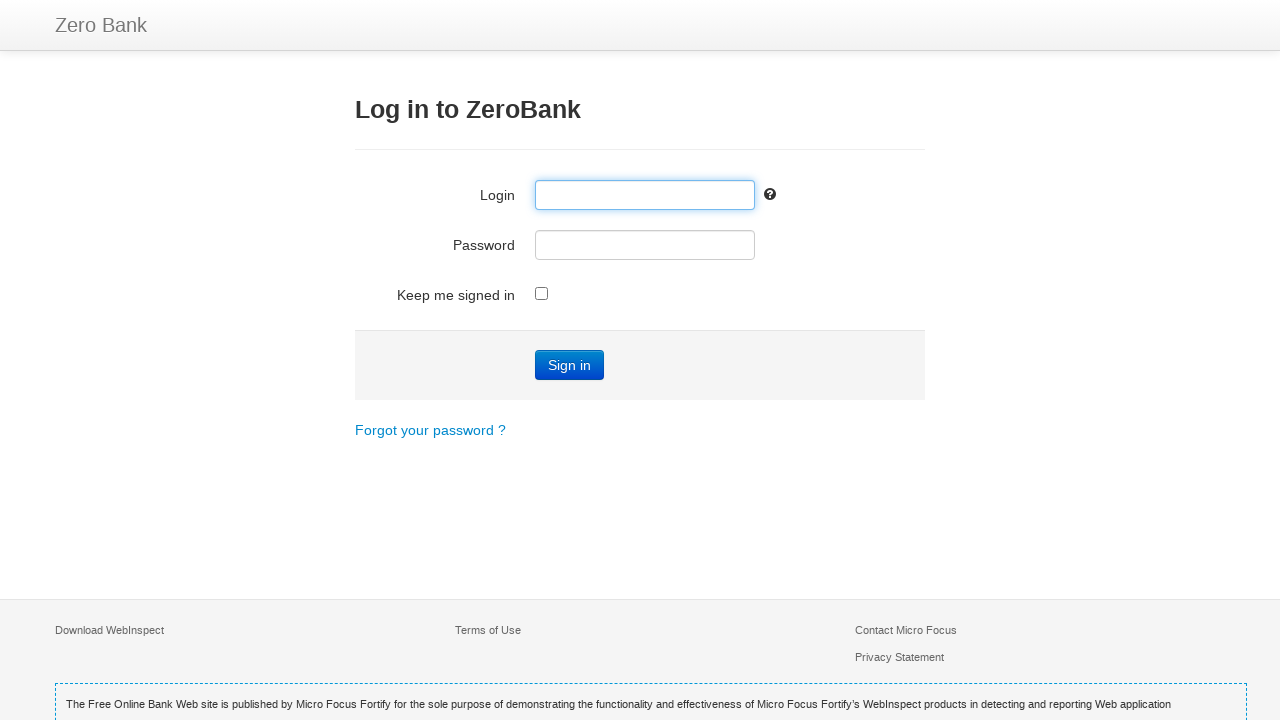

Verified brand link href contains 'index.html'
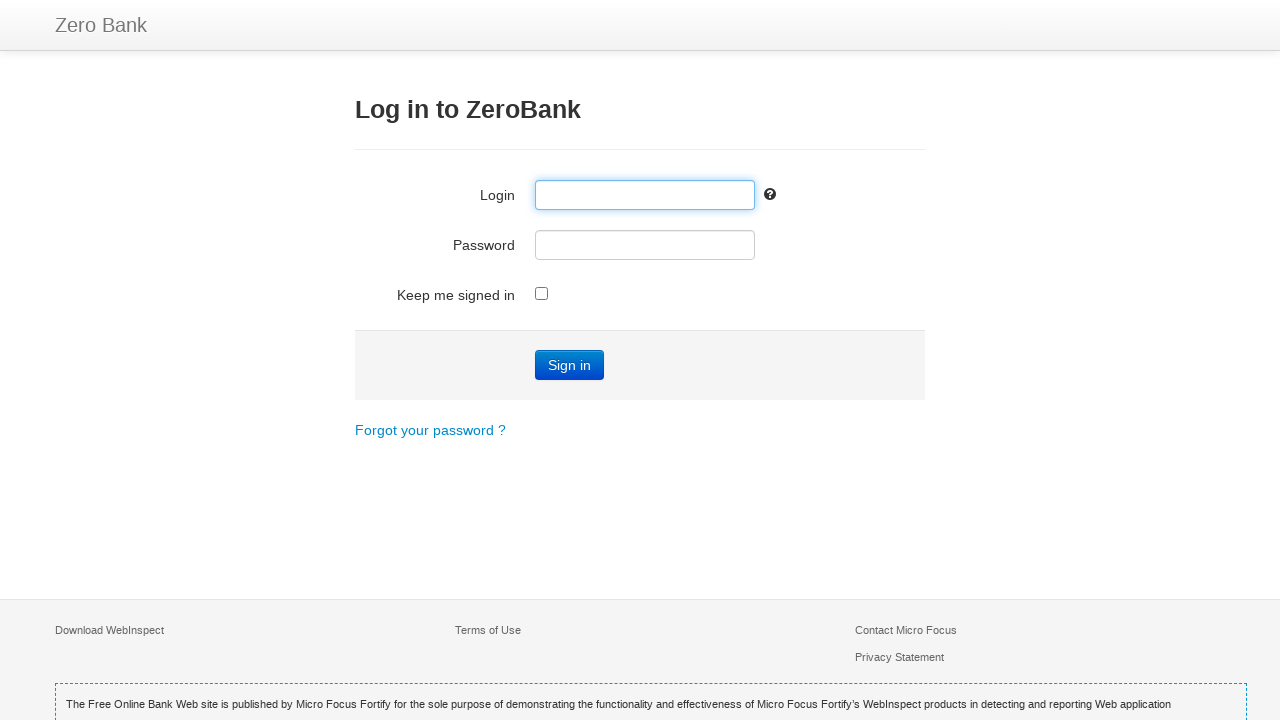

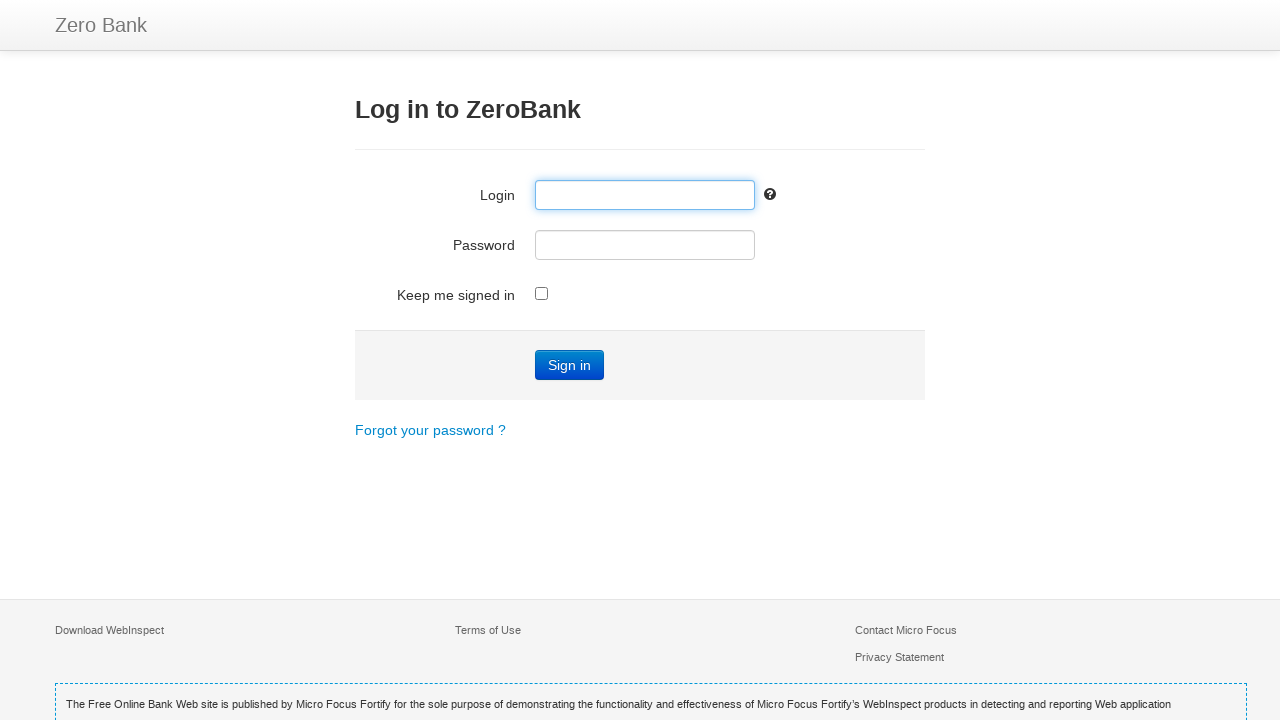